Navigates to Paytm recharge page and clicks a button on the page to interact with the recharge interface

Starting URL: https://paytm.com/recharge

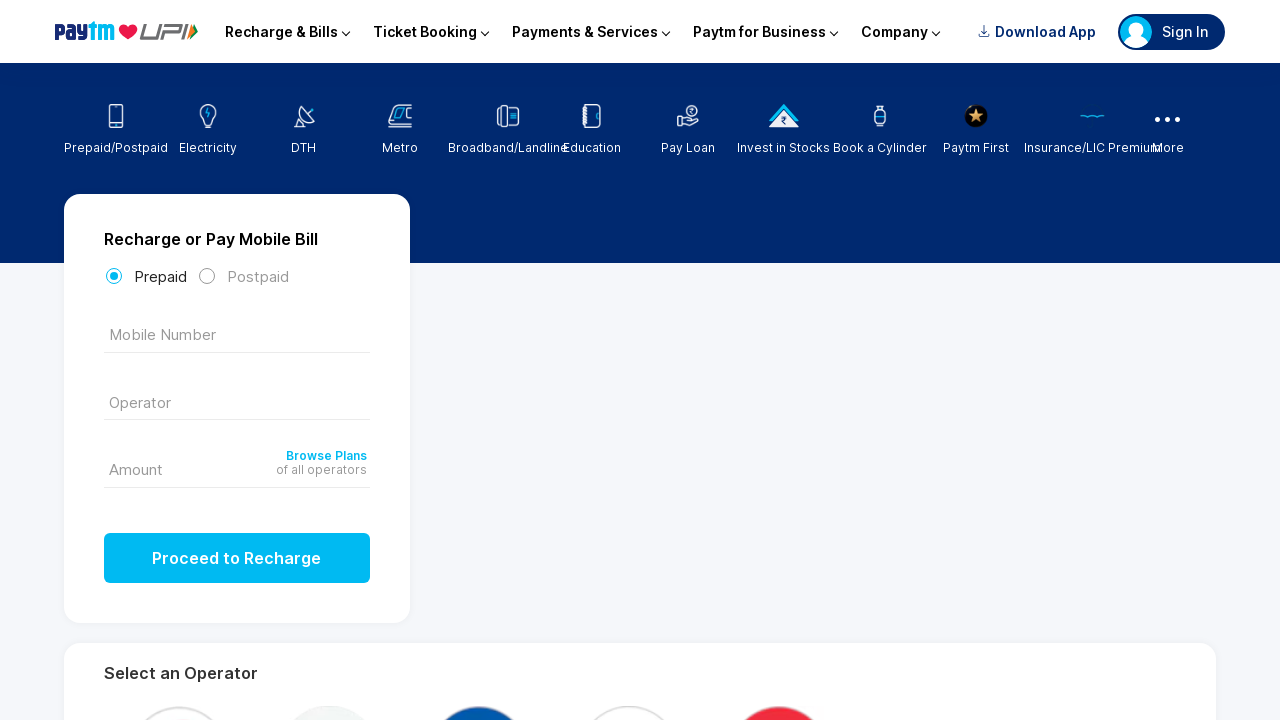

Navigated to Paytm recharge page
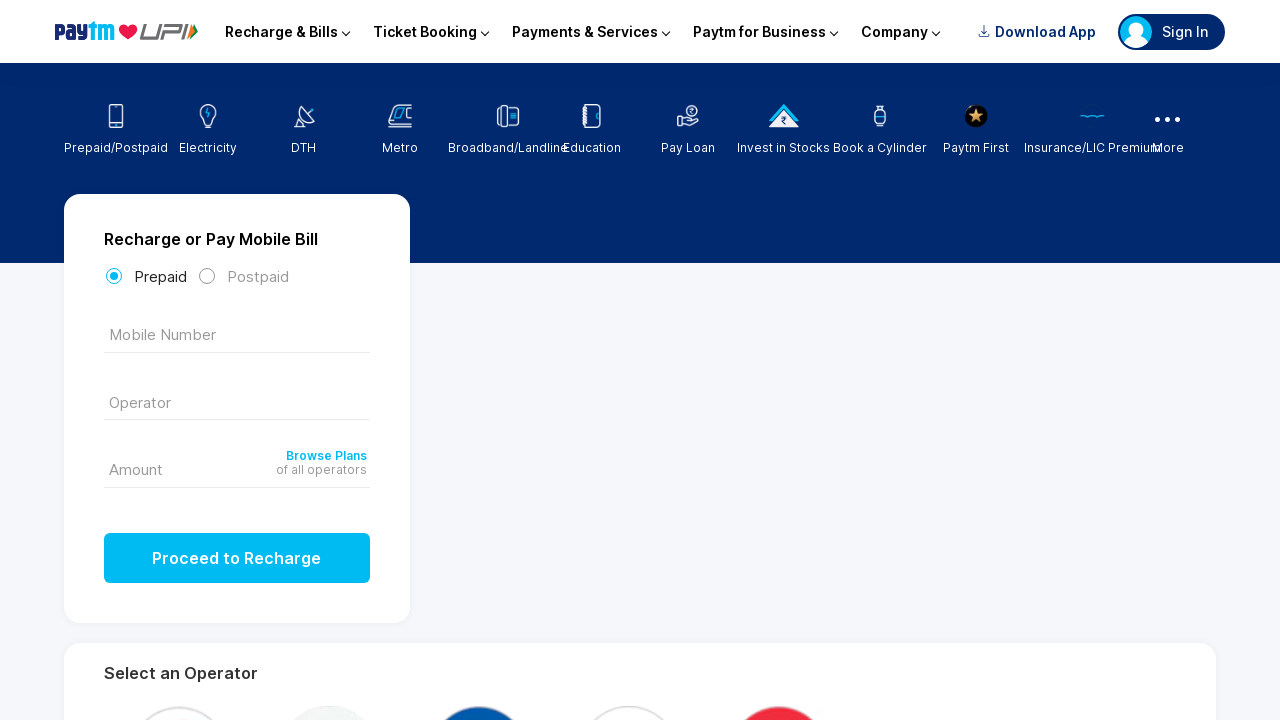

Page loaded with domcontentloaded state
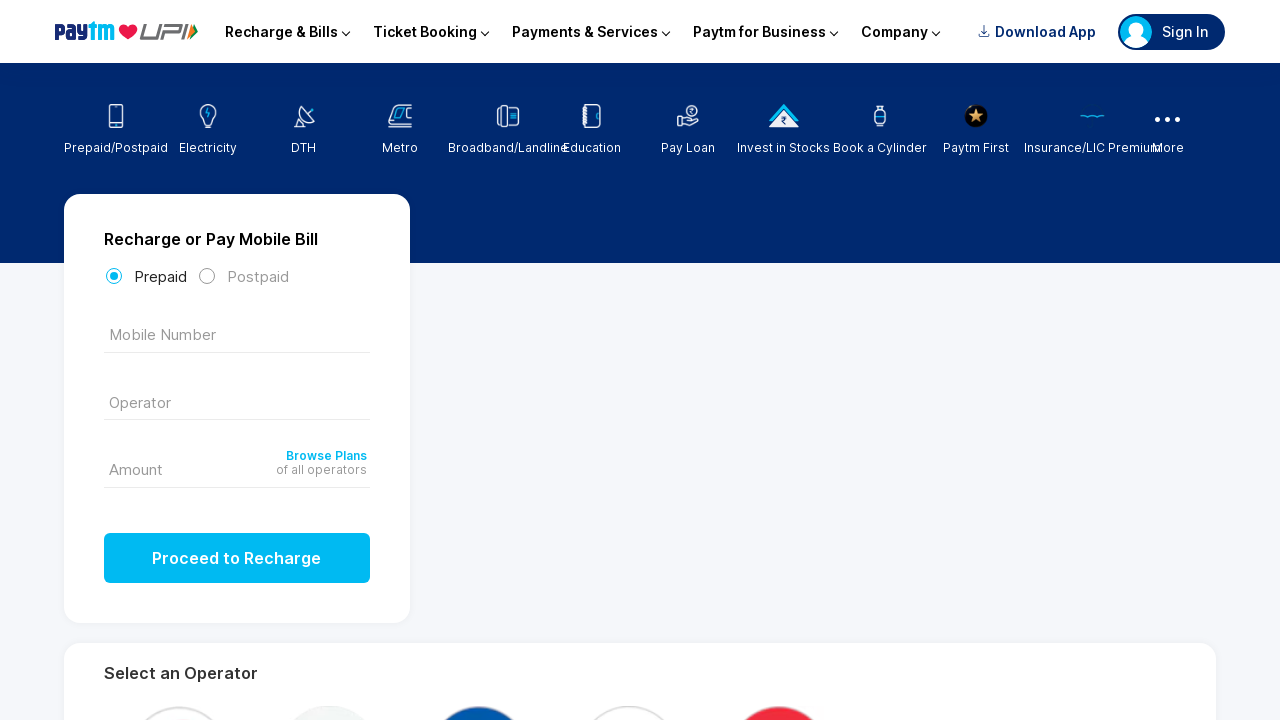

Clicked recharge action button on the page at (237, 558) on button._11kC._15qf._2qE6
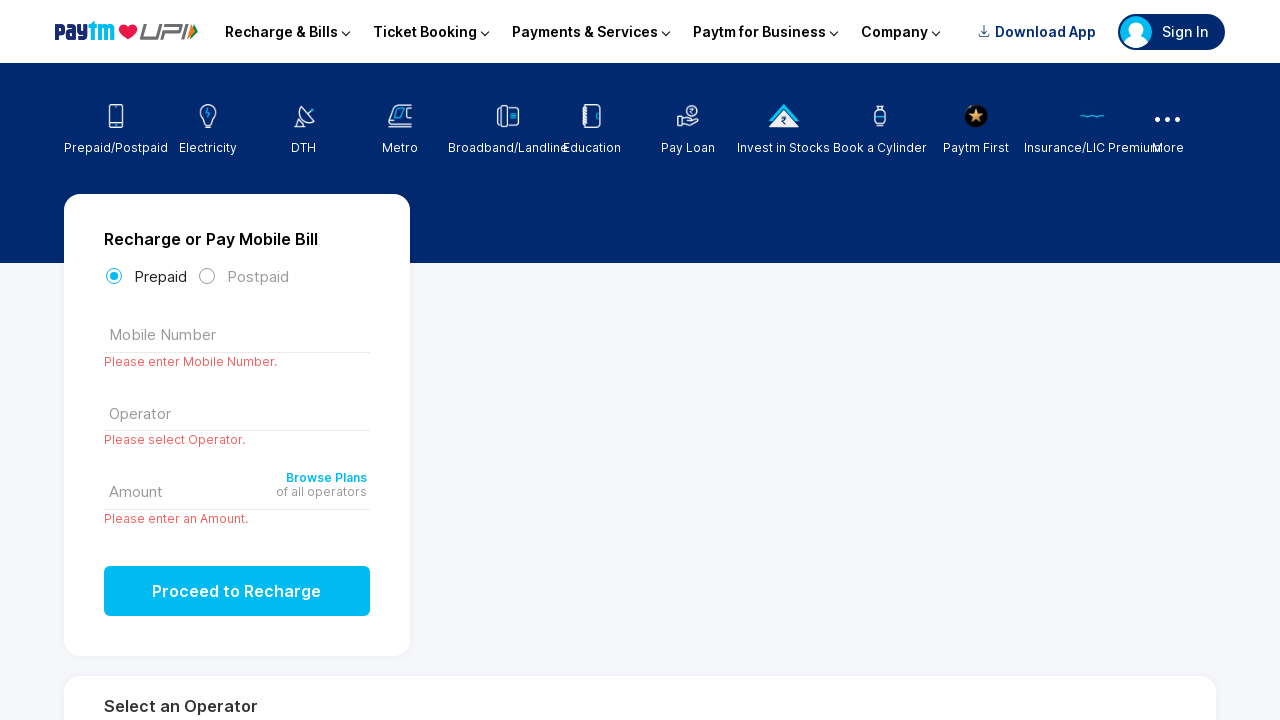

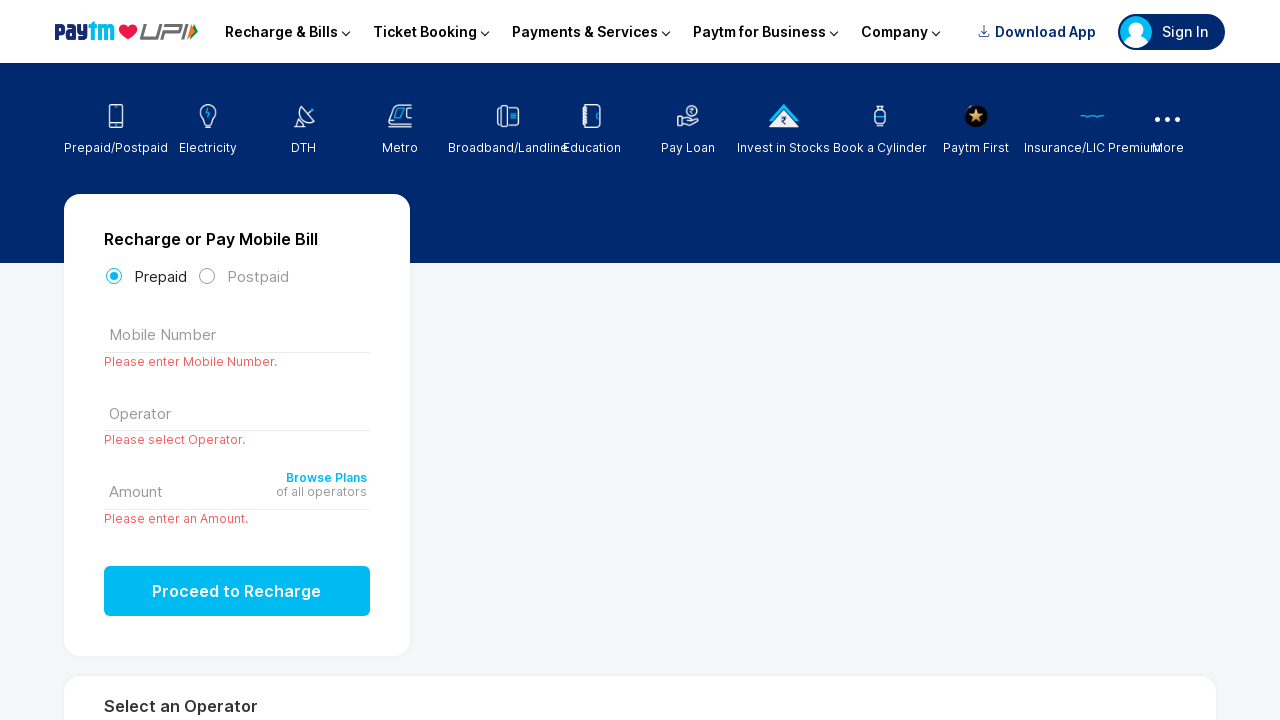